Tests a signup/contact form by filling in first name, last name, and email fields, then submitting the form

Starting URL: http://secure-retreat-92358.herokuapp.com/

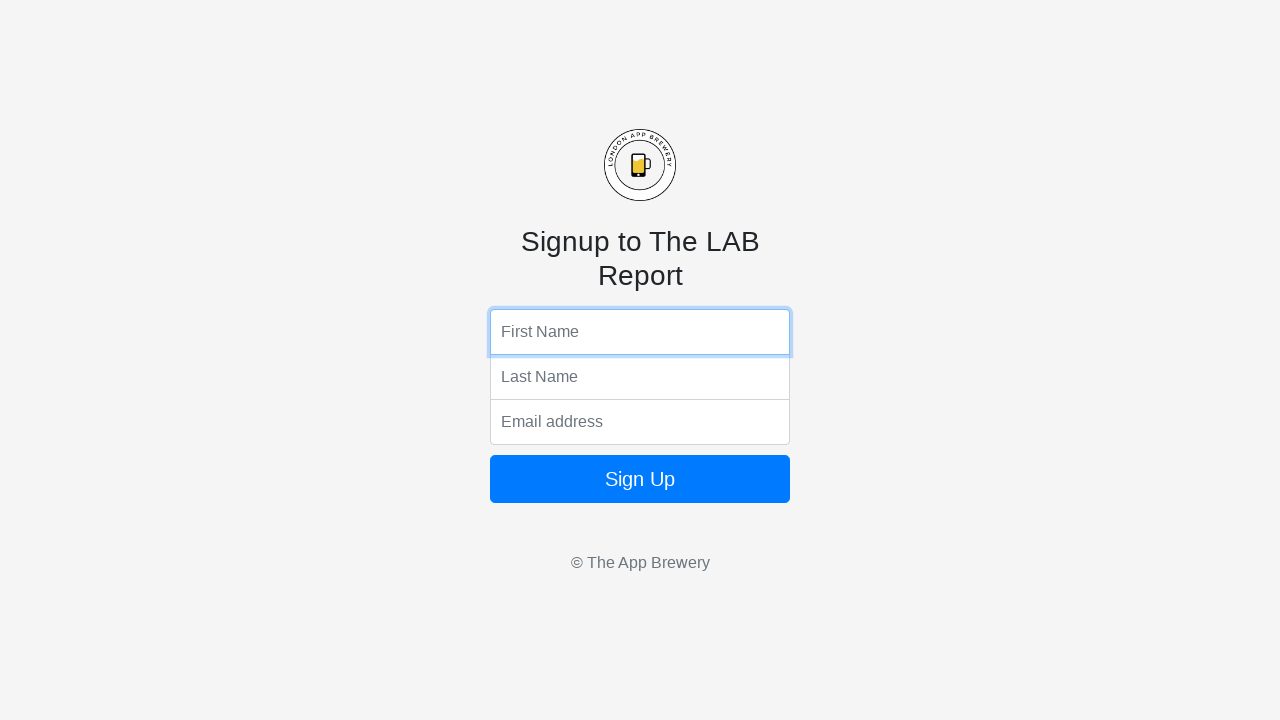

Clicked first name input field at (640, 332) on input[name='fName']
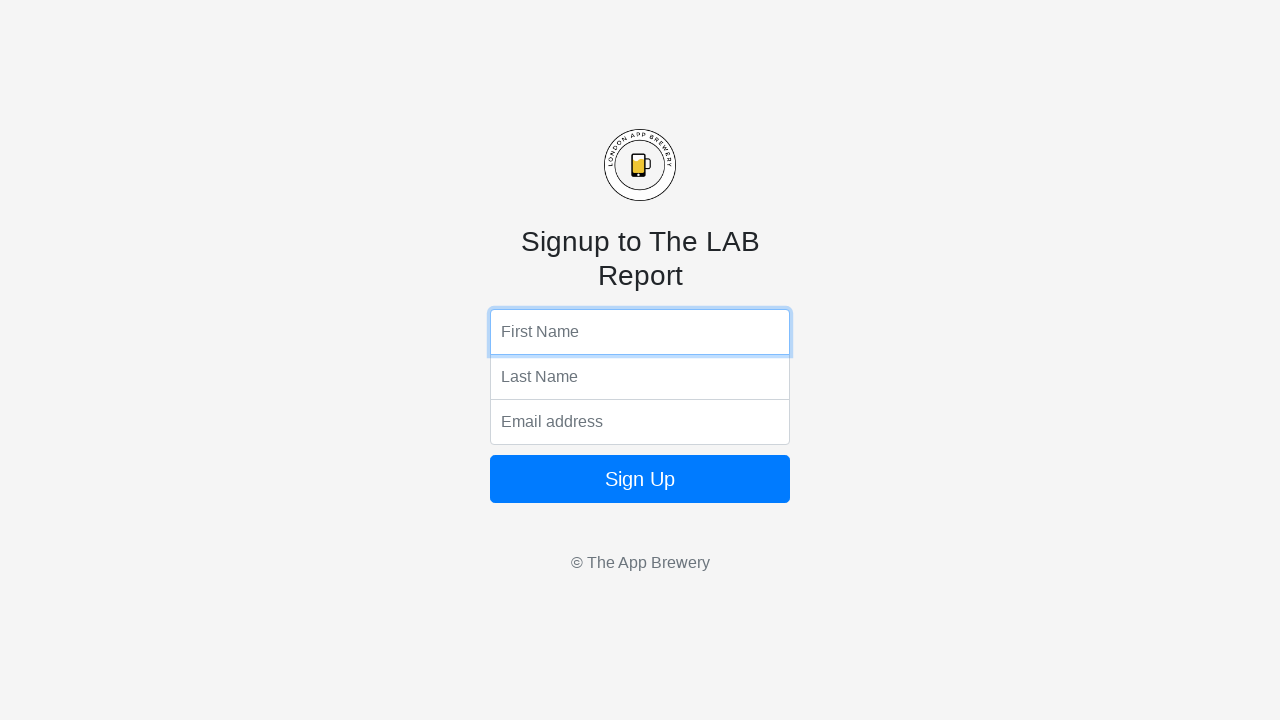

Filled first name field with 'Michael' on input[name='fName']
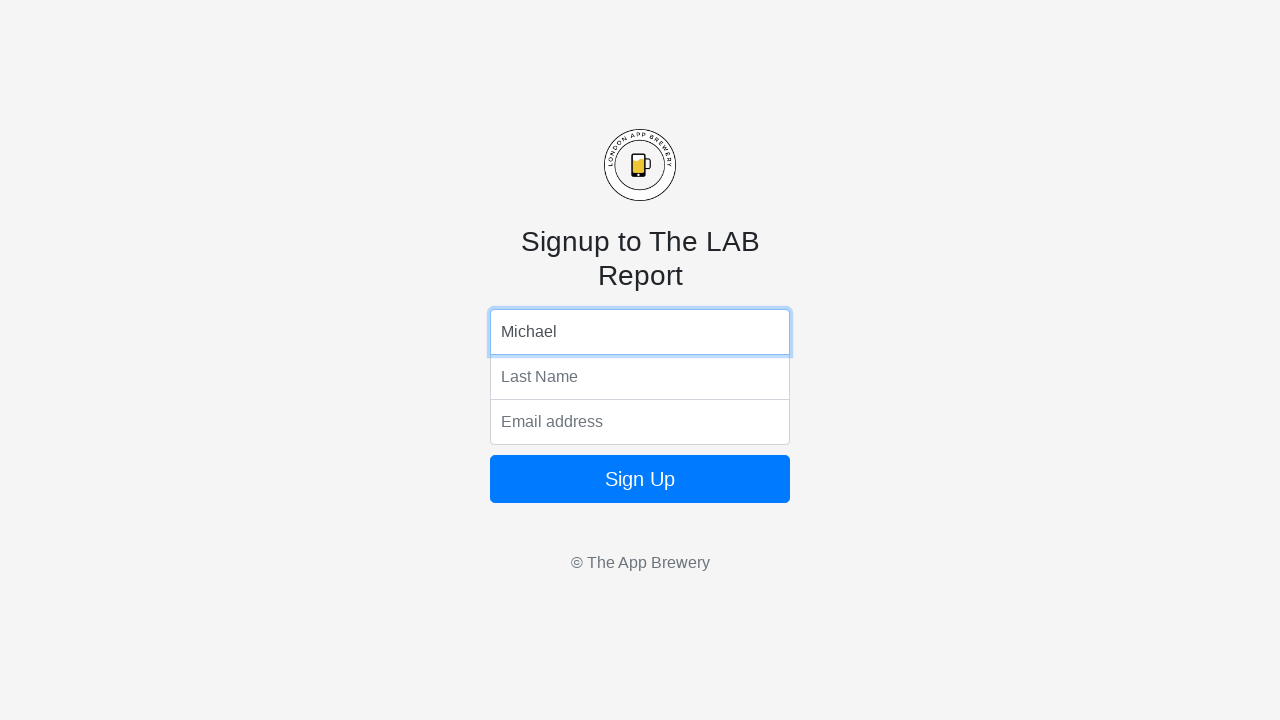

Clicked last name input field at (640, 377) on input[name='lName']
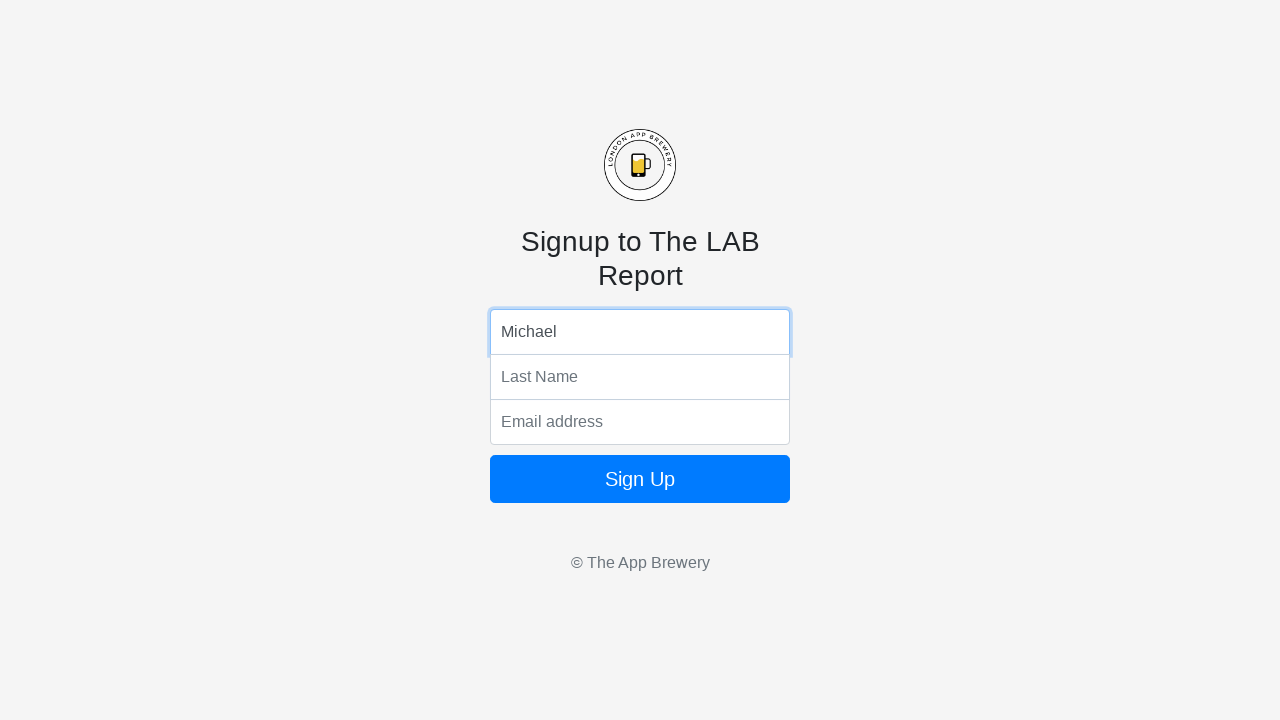

Filled last name field with 'Johnson' on input[name='lName']
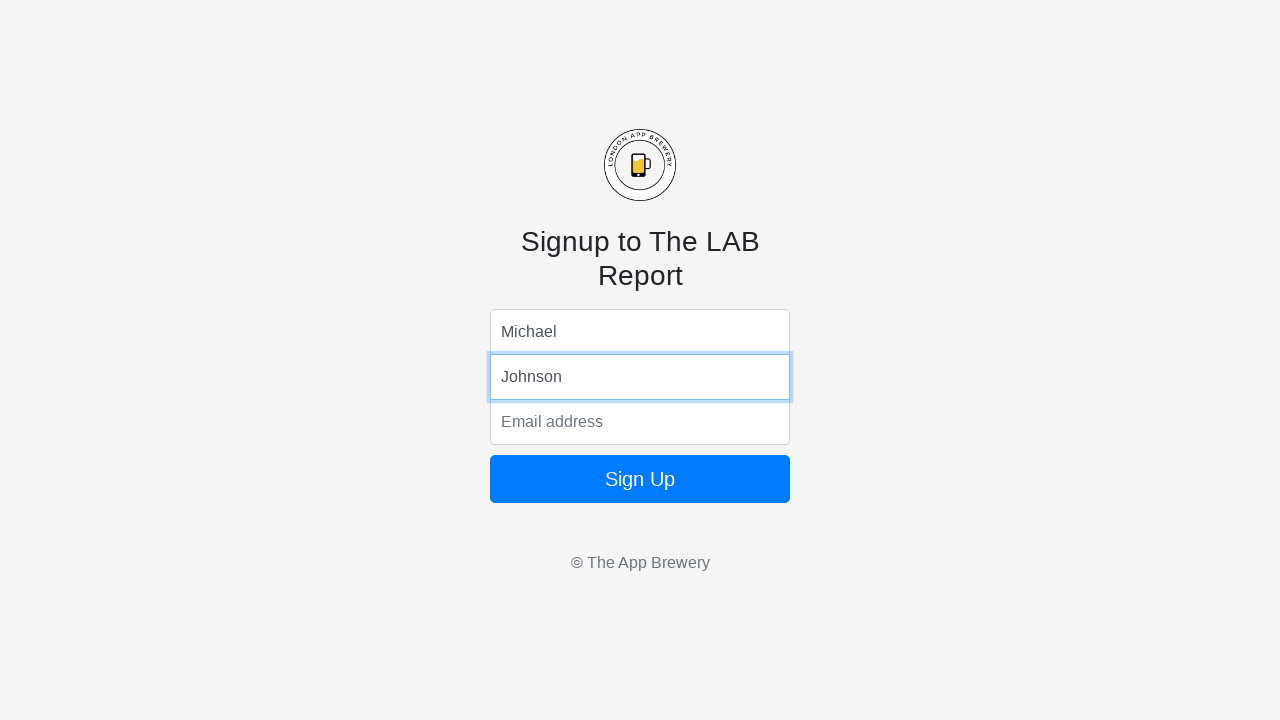

Clicked email input field at (640, 422) on input[name='email']
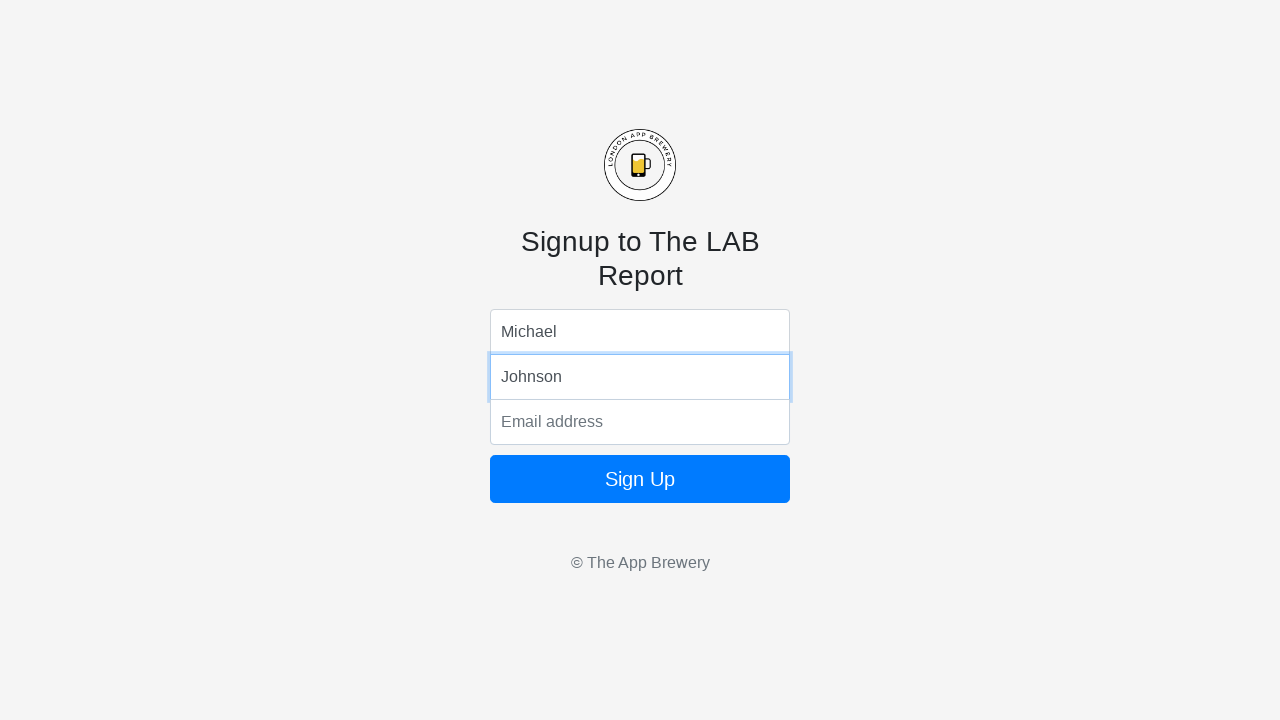

Filled email field with 'michael.johnson@example.com' on input[name='email']
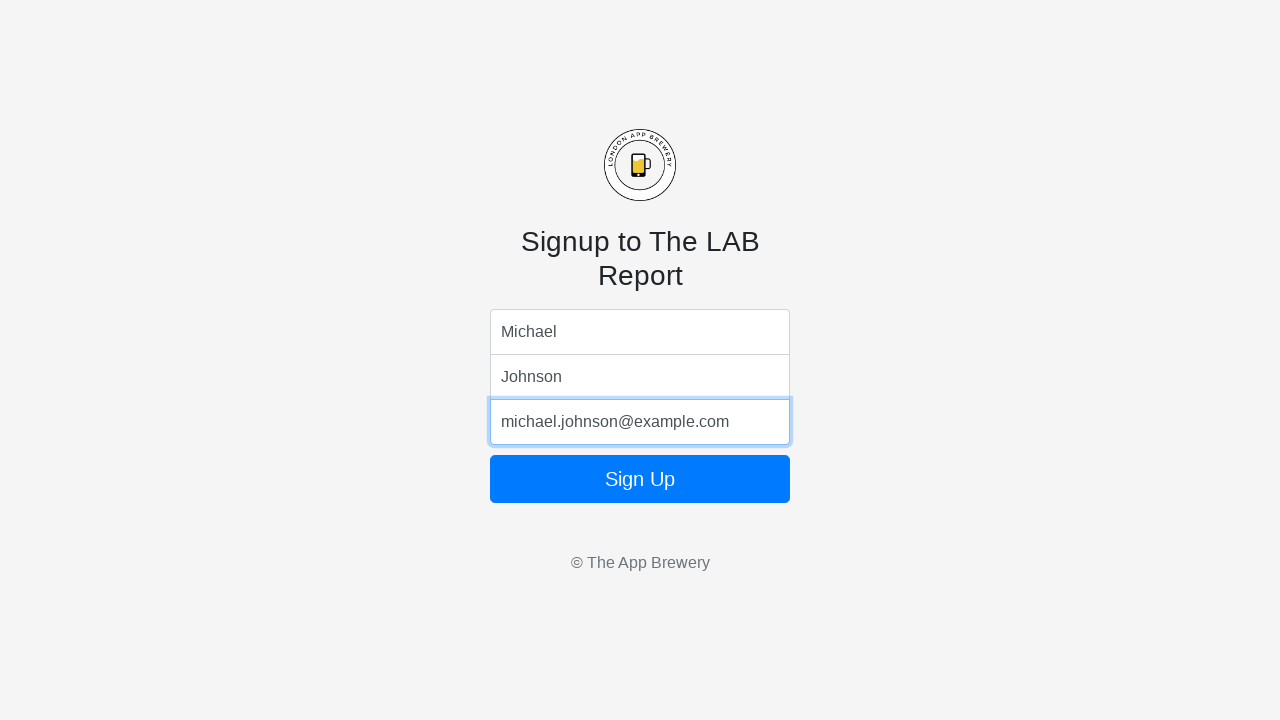

Clicked form submit button at (640, 479) on form button
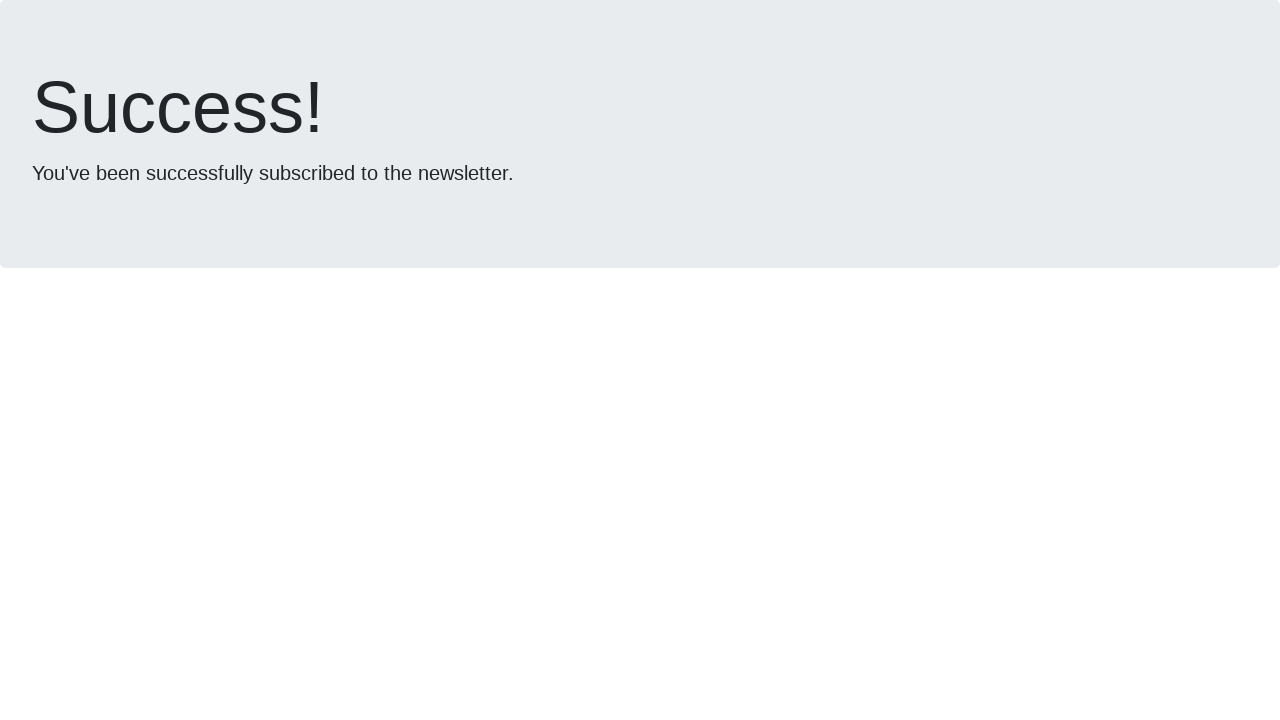

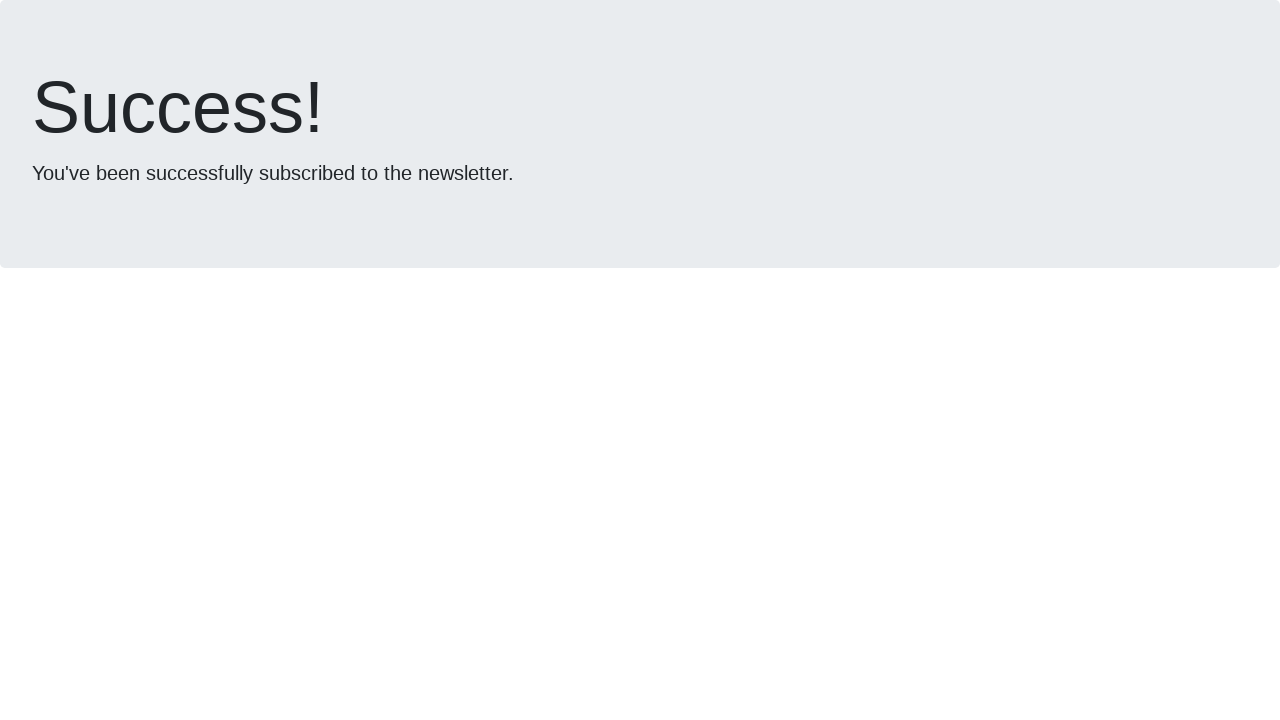